Tests JavaScript alert popup by clicking a button within an iframe and accepting the alert

Starting URL: https://www.w3schools.com/js/tryit.asp?filename=tryjs_alert

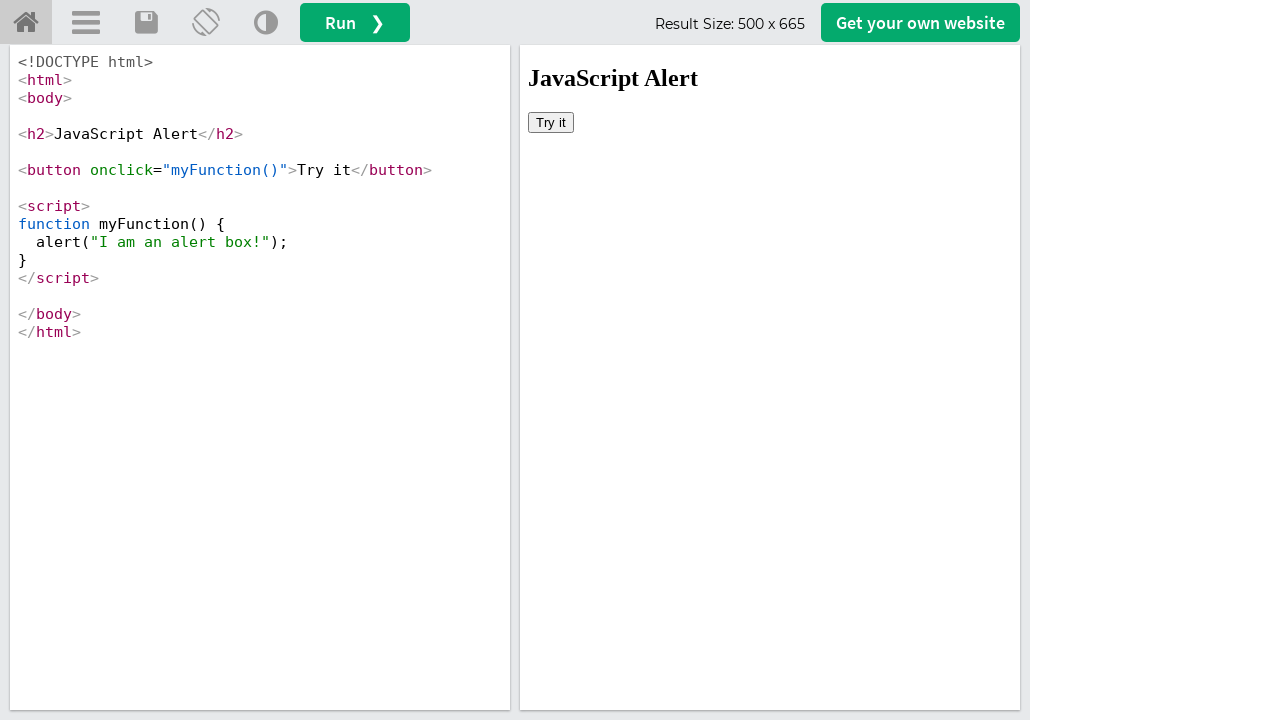

Located iframe#iframeResult containing the demo
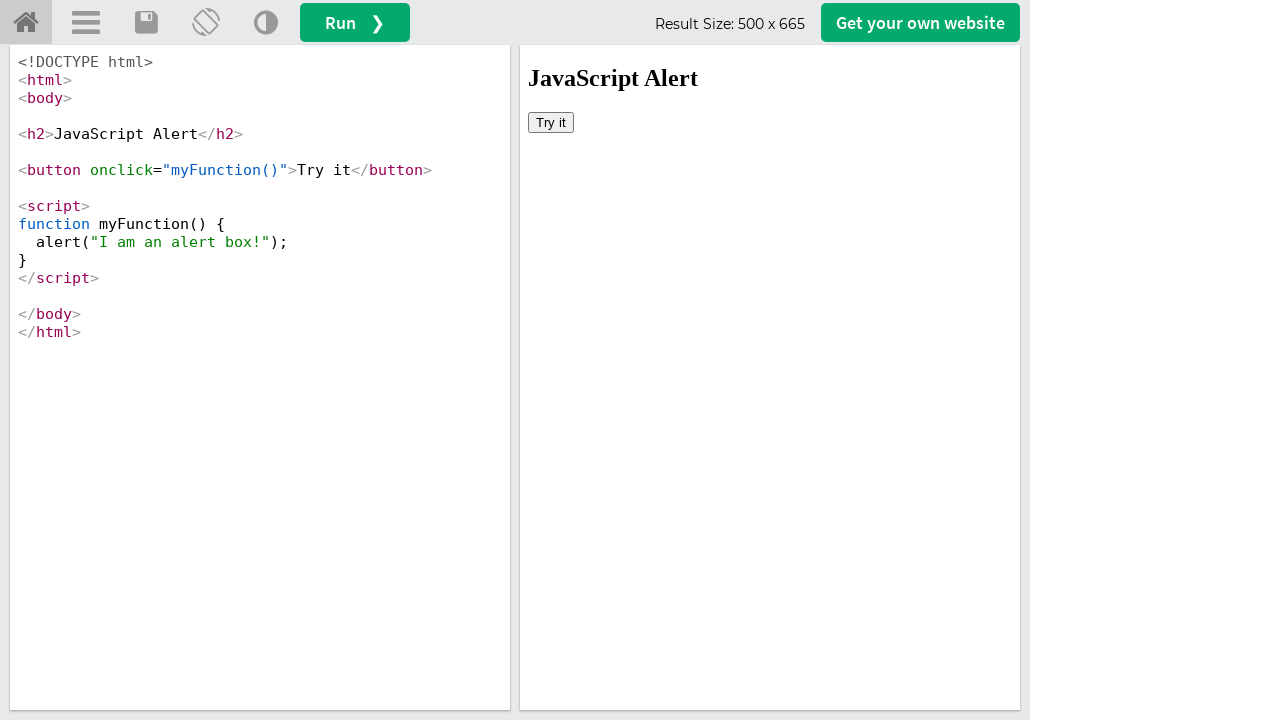

Clicked 'Try it' button within iframe to trigger JavaScript alert at (551, 122) on iframe#iframeResult >> internal:control=enter-frame >> button:has-text('Try it')
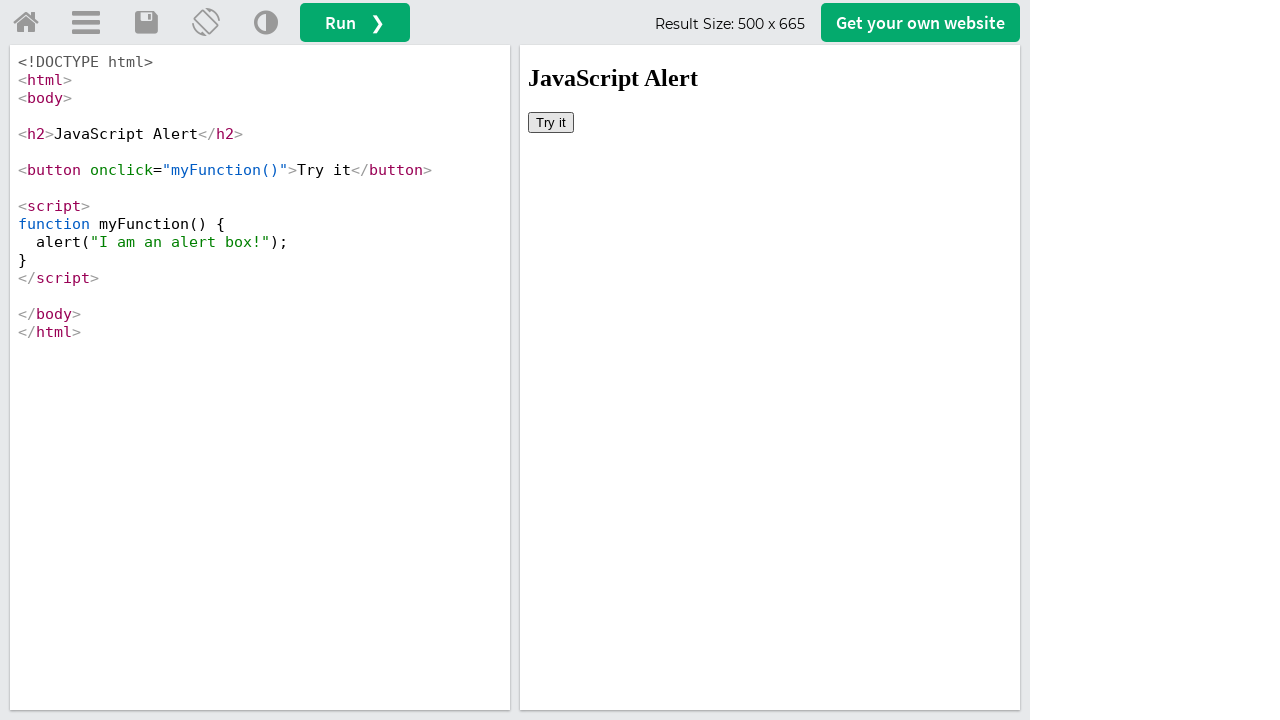

Set up dialog handler and accepted the JavaScript alert popup
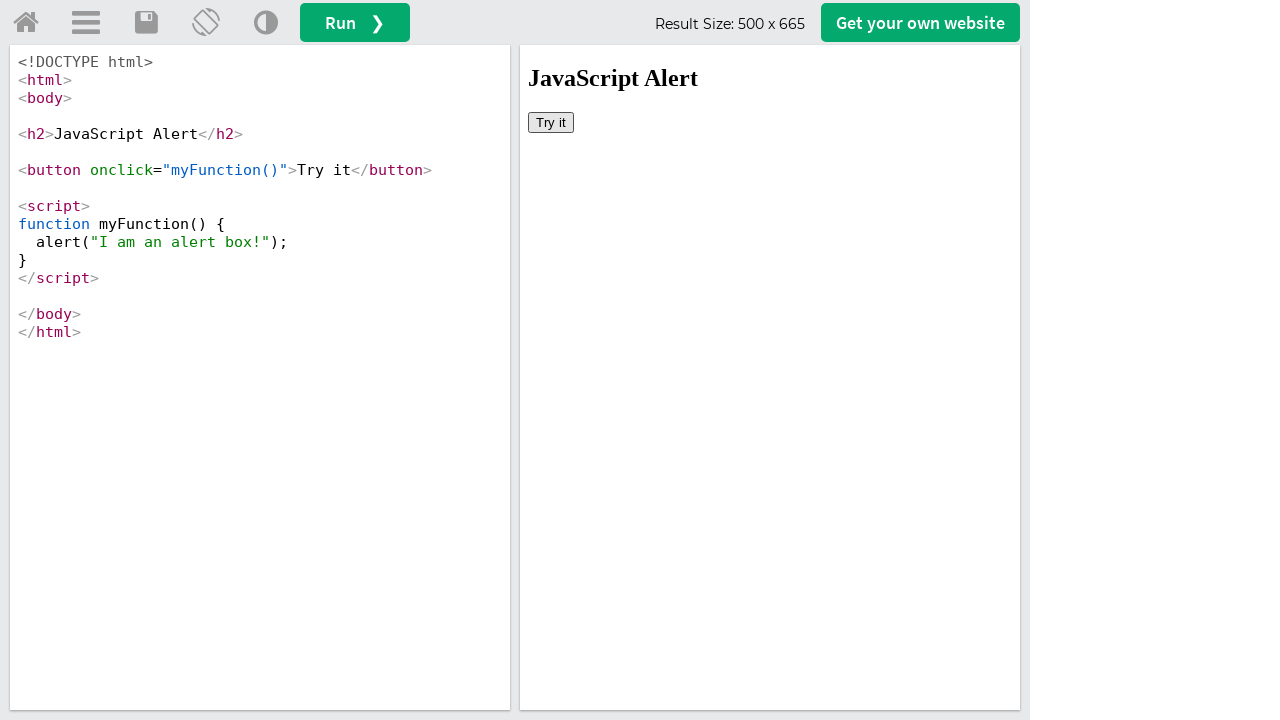

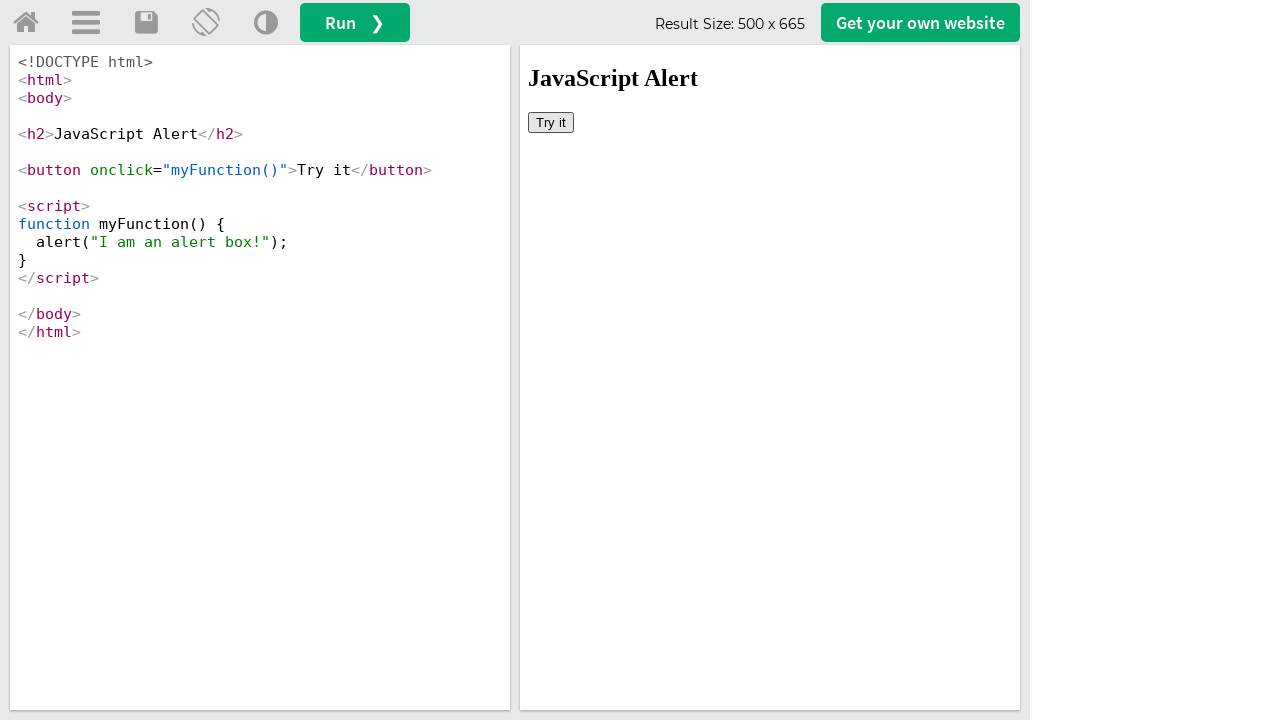